Navigates to echoecho HTML forms page and verifies the page loads by checking the title

Starting URL: http://www.echoecho.com/htmlforms10.htm

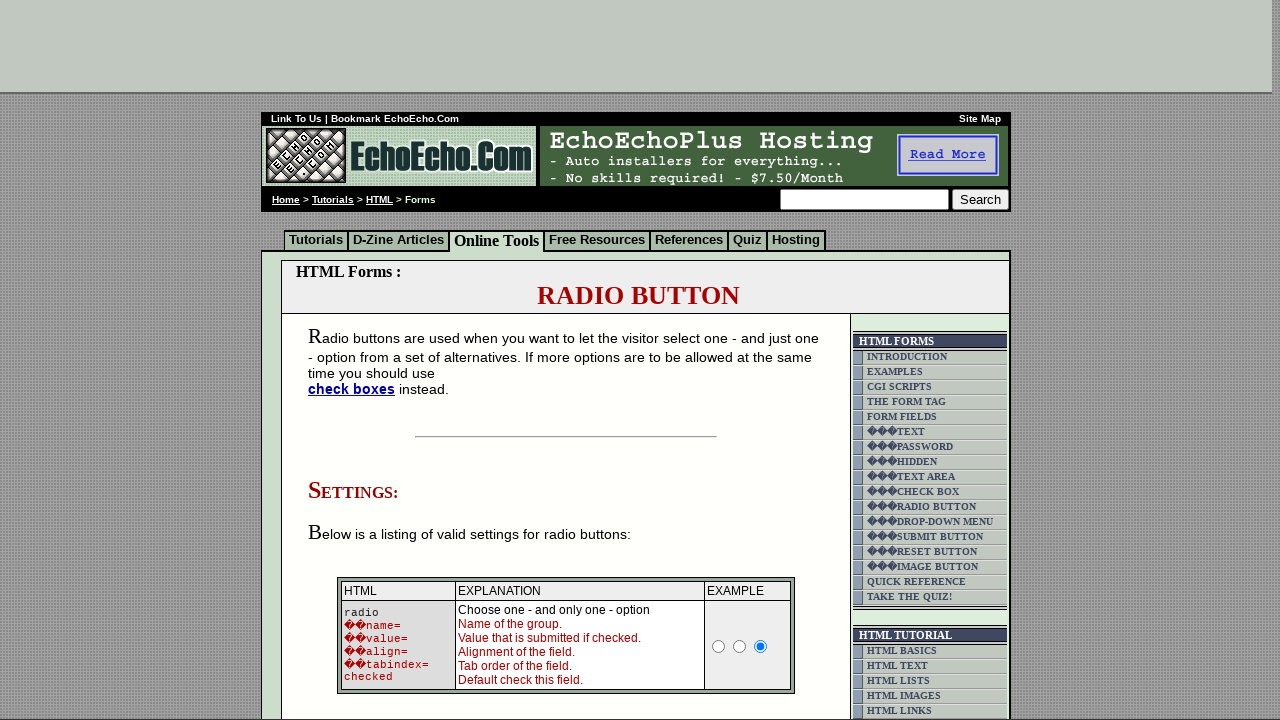

Navigated to EchoEcho HTML forms page
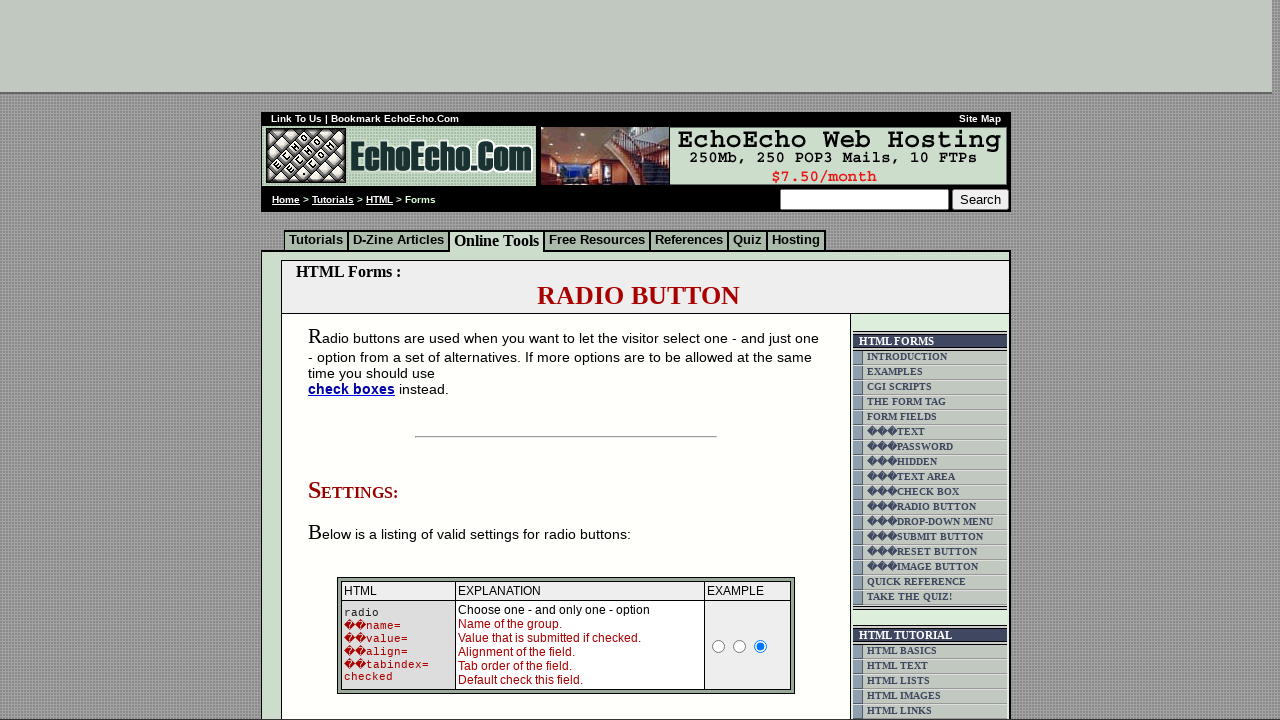

Retrieved page title
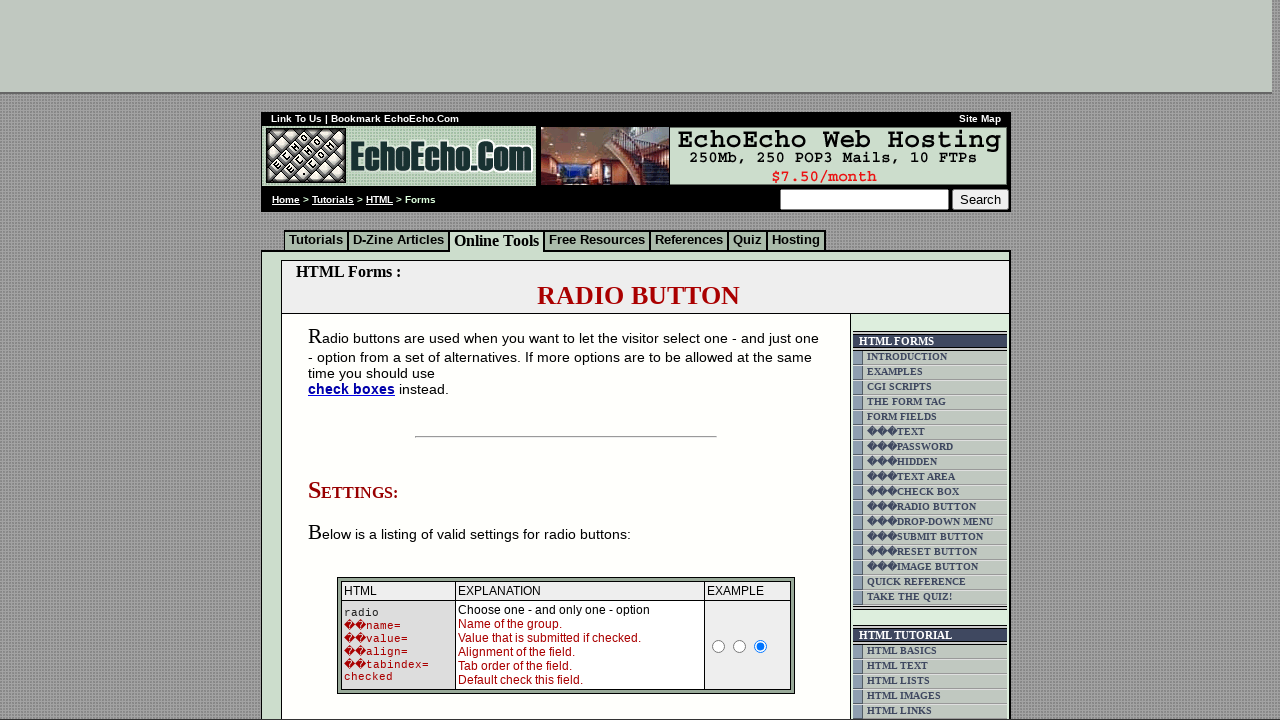

Verified page title is not None
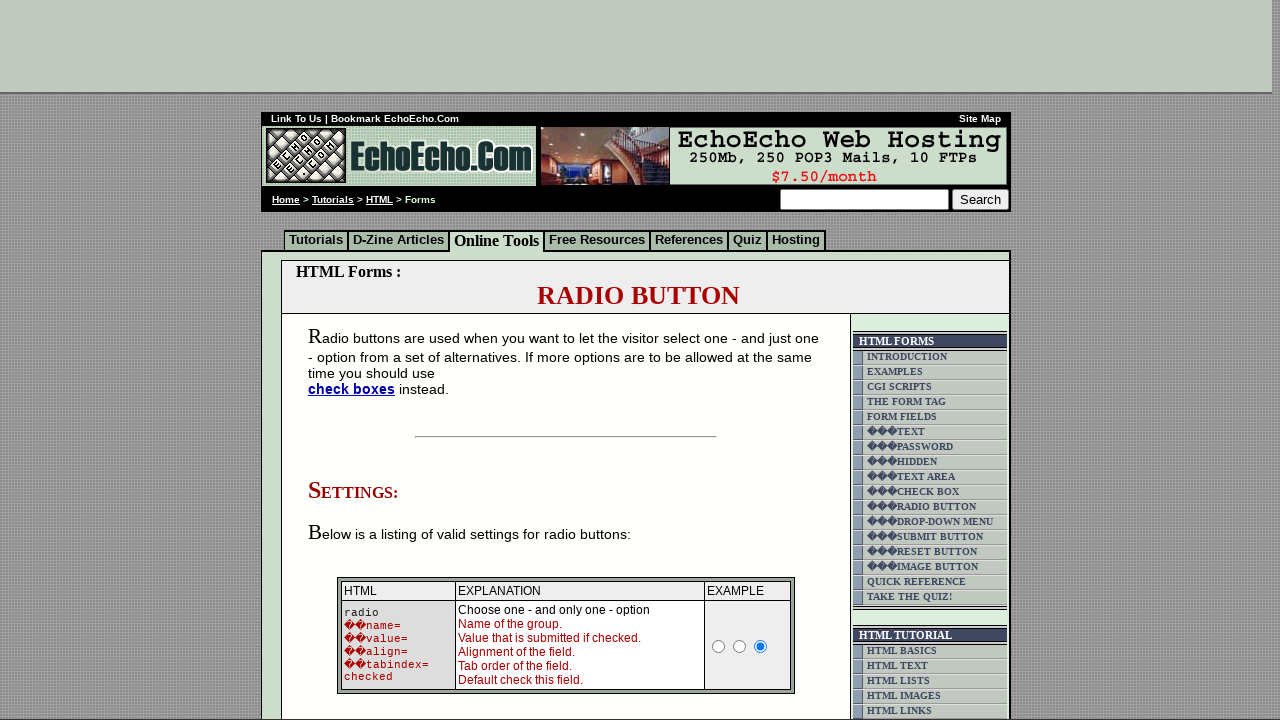

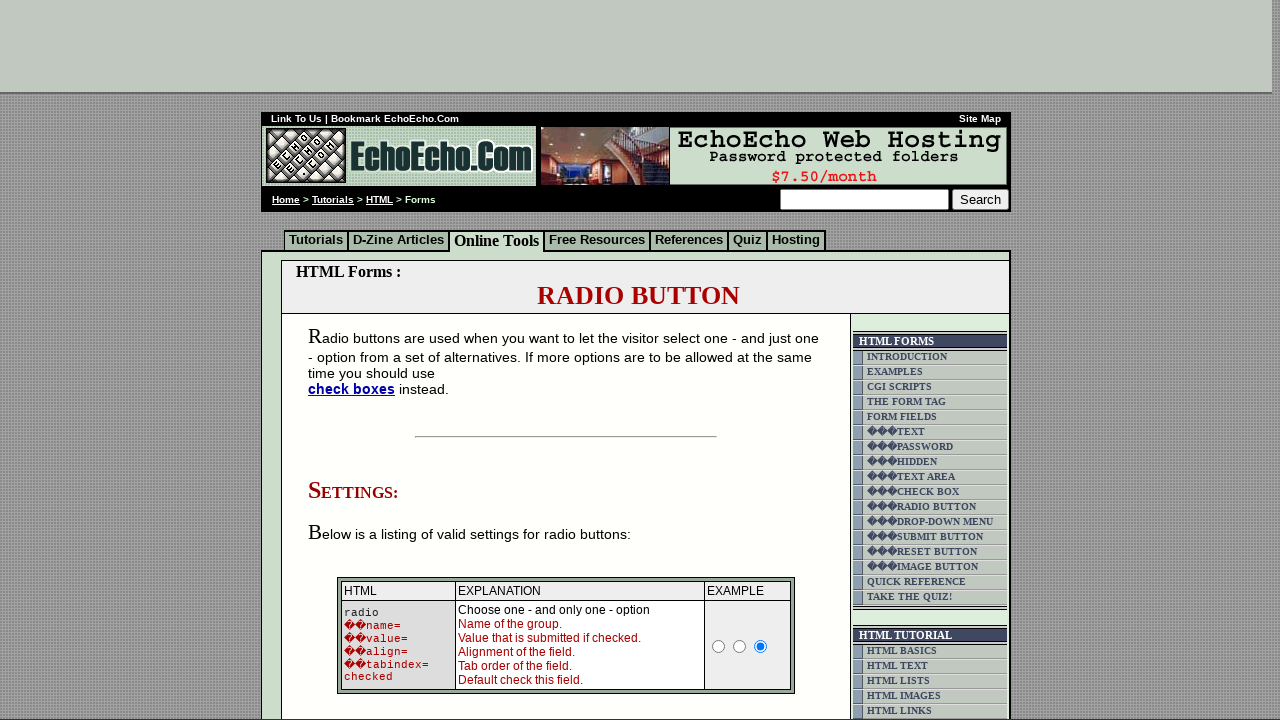